Tests a registration form by filling in first name, last name, and email fields, then submitting the form and verifying successful registration message appears.

Starting URL: http://suninjuly.github.io/registration1.html

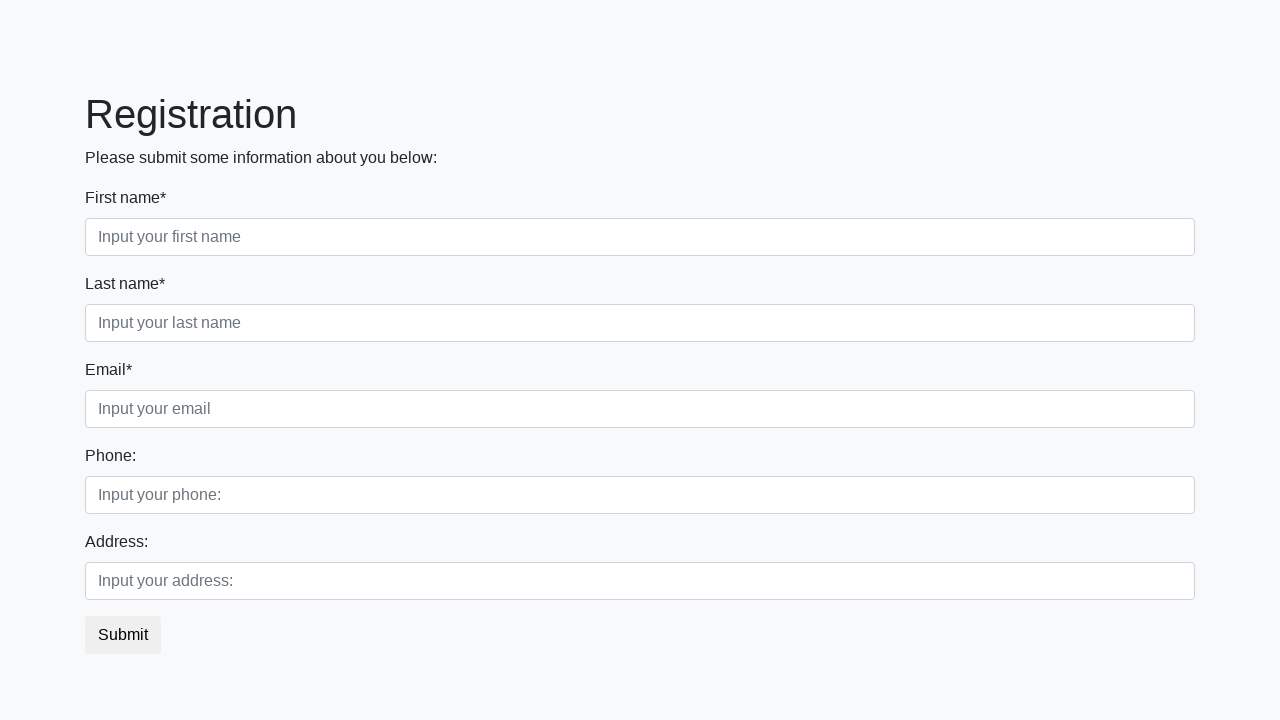

Filled first name field with 'Ivan' on input[placeholder='Input your first name']
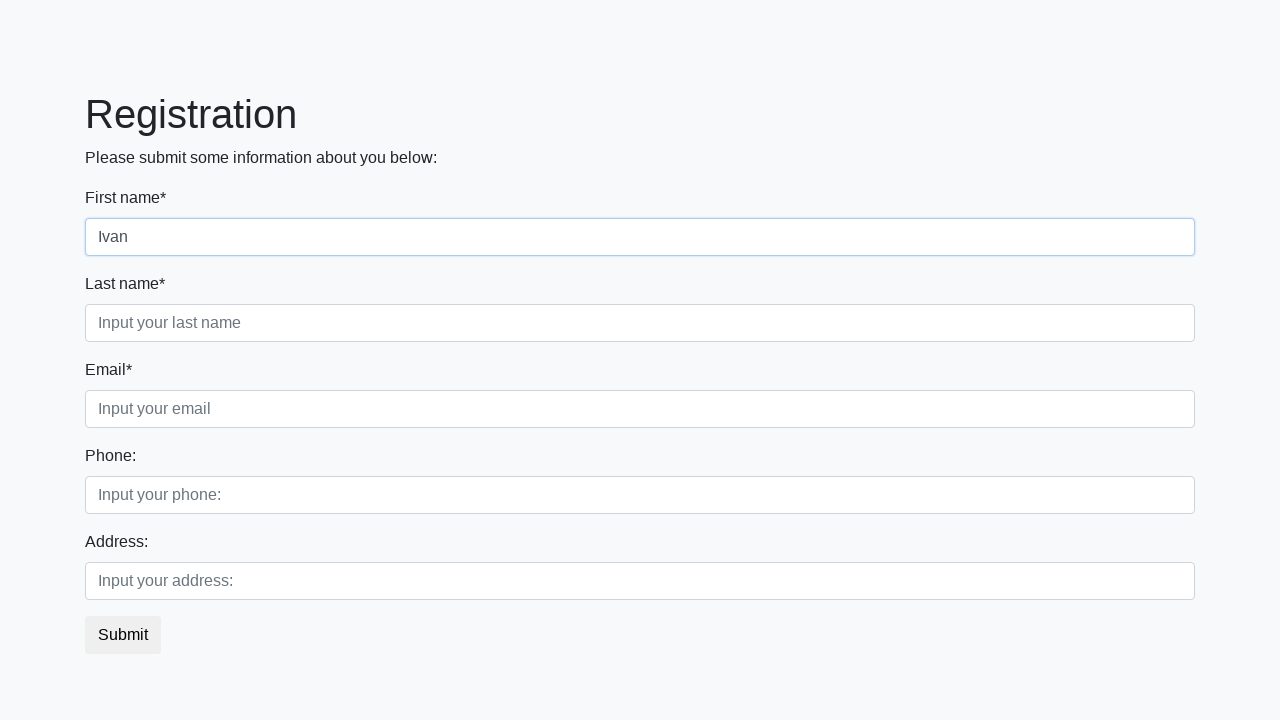

Filled last name field with 'Petrov' on .form-group.second_class input
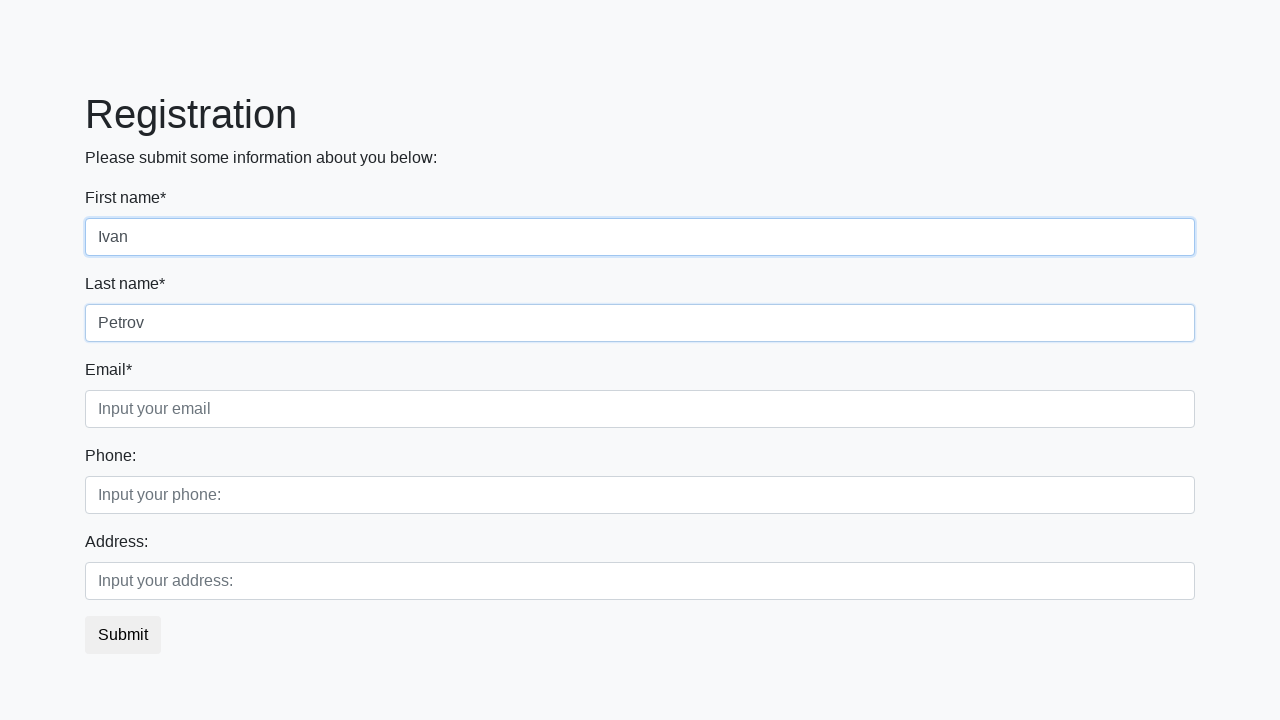

Filled email field with 'abc@abc.ru' on input[placeholder='Input your email']
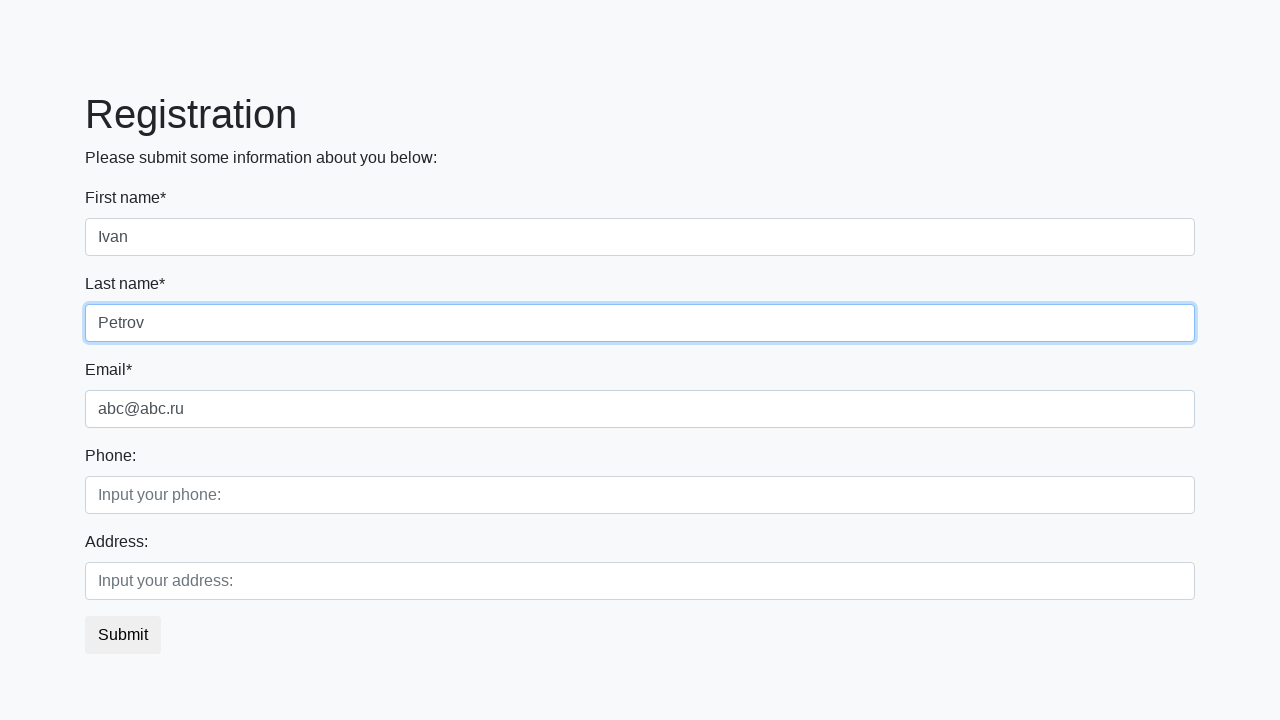

Clicked submit button to register at (123, 635) on button.btn
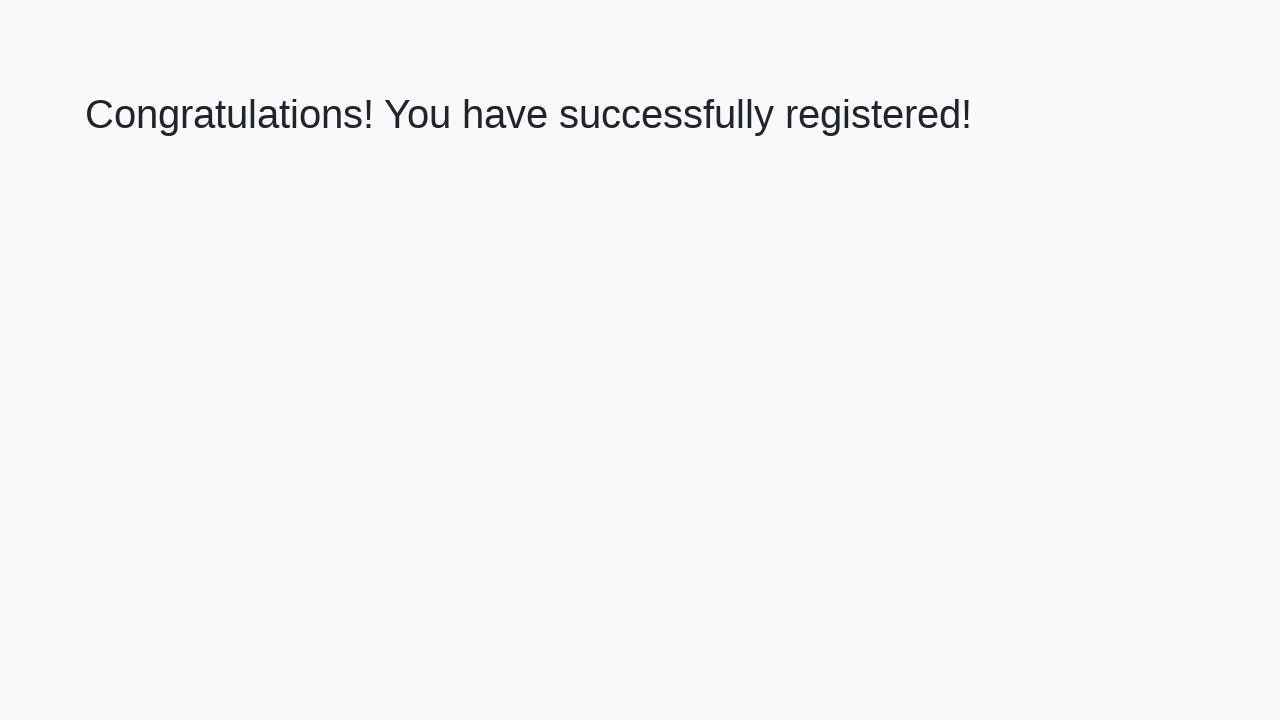

Success message header loaded
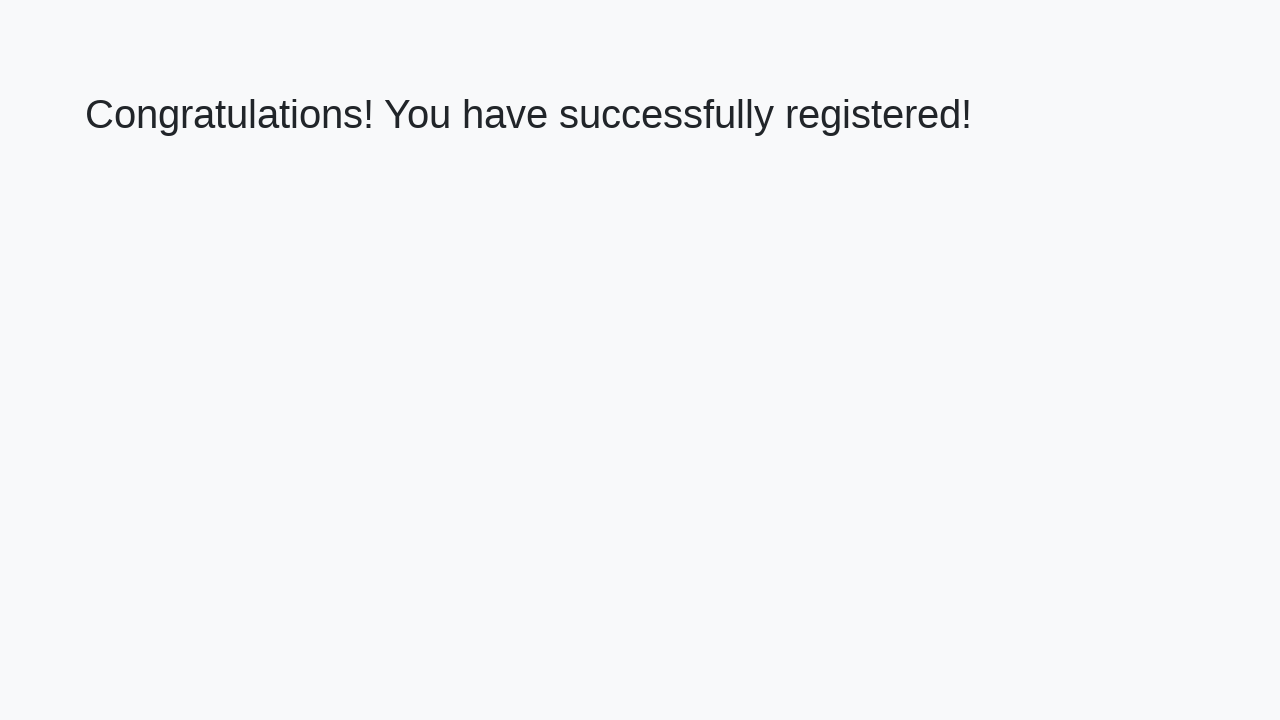

Retrieved success message: 'Congratulations! You have successfully registered!'
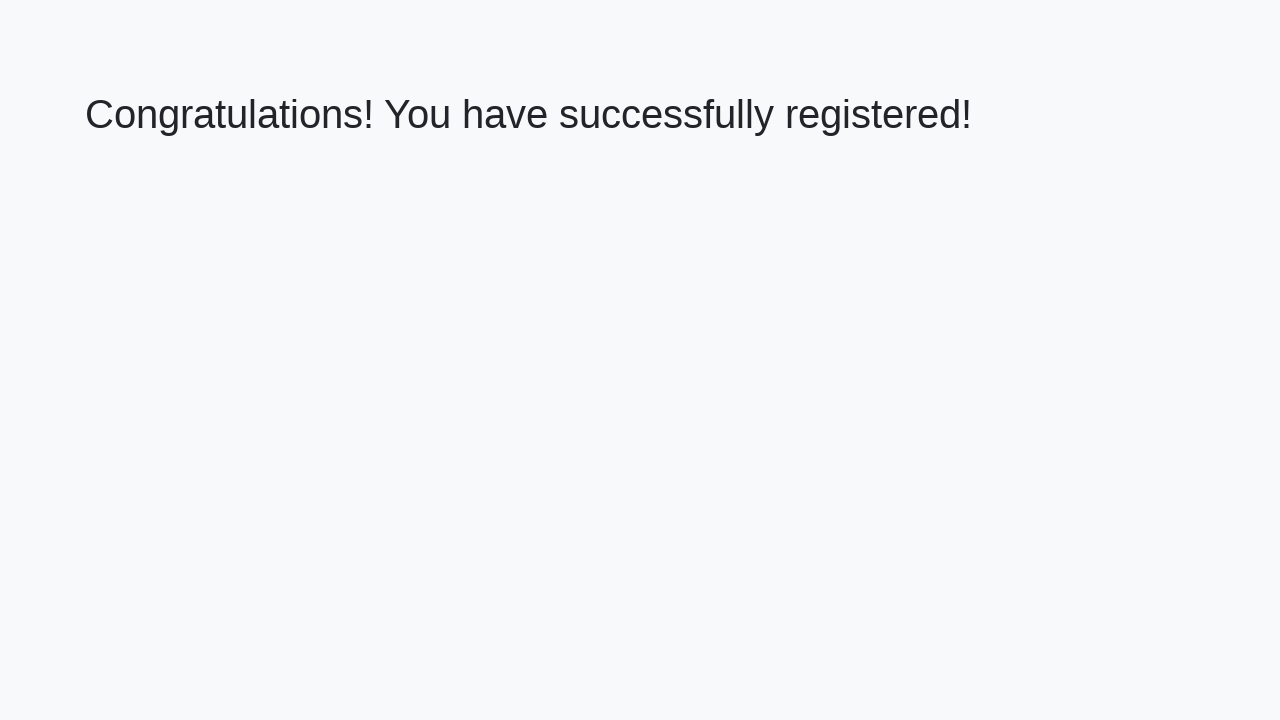

Verified successful registration message
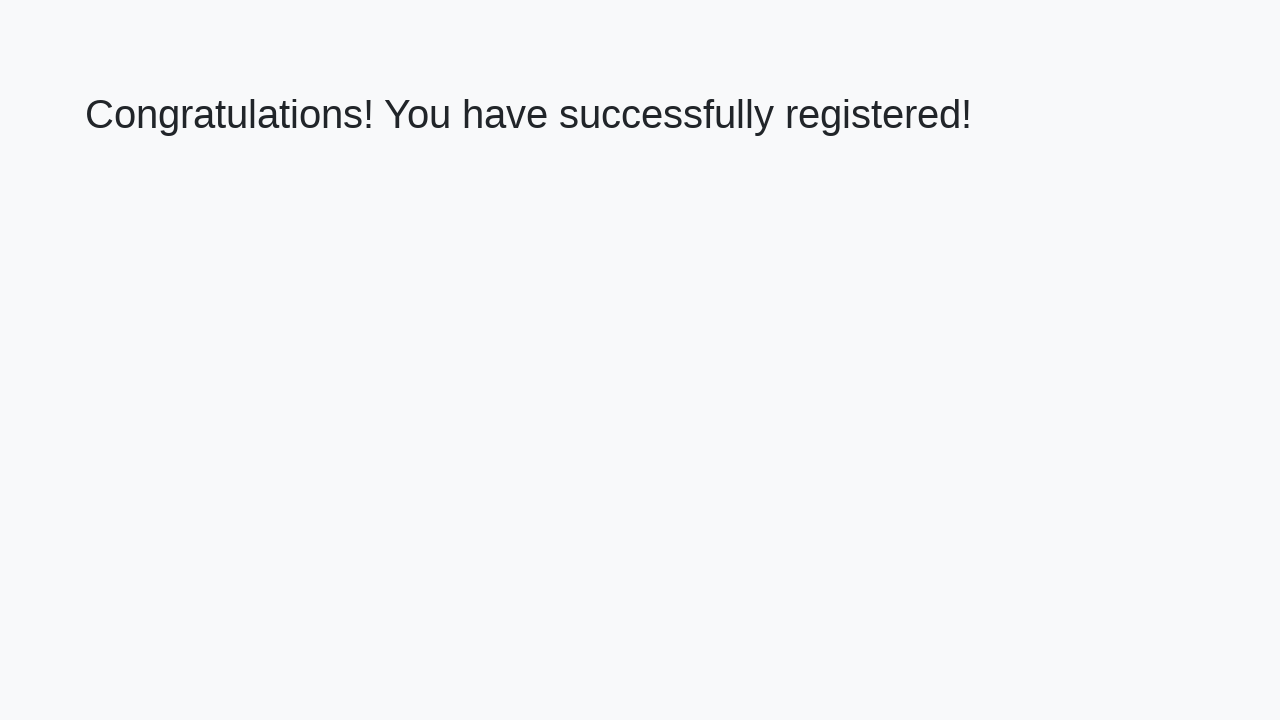

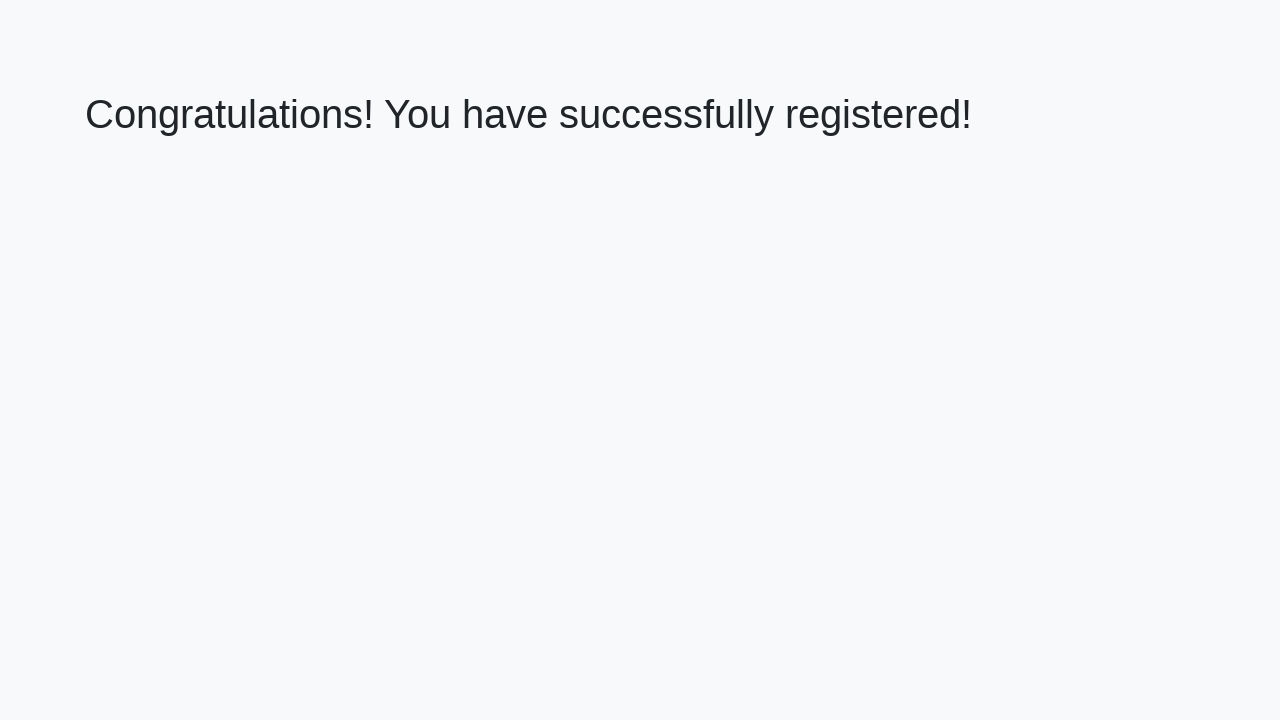